Tests editing a todo item by double-clicking, entering new text, and pressing Enter

Starting URL: https://demo.playwright.dev/todomvc

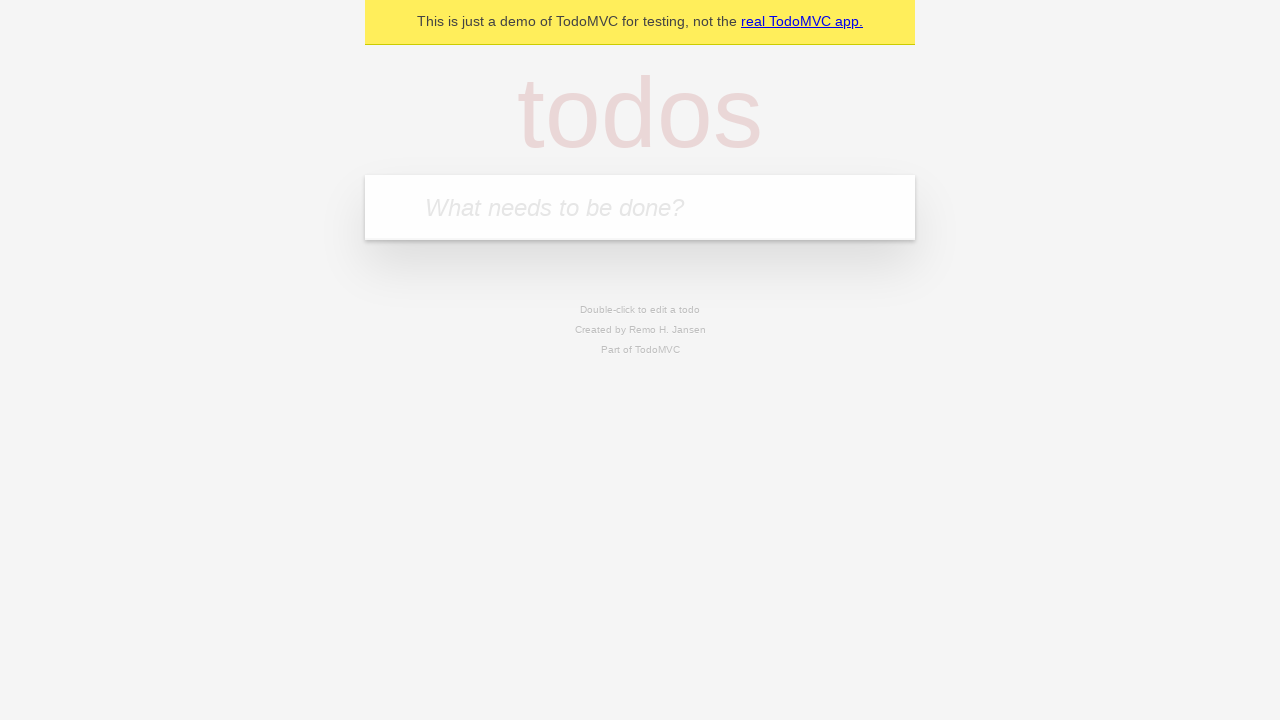

Filled todo input with 'buy some cheese' on internal:attr=[placeholder="What needs to be done?"i]
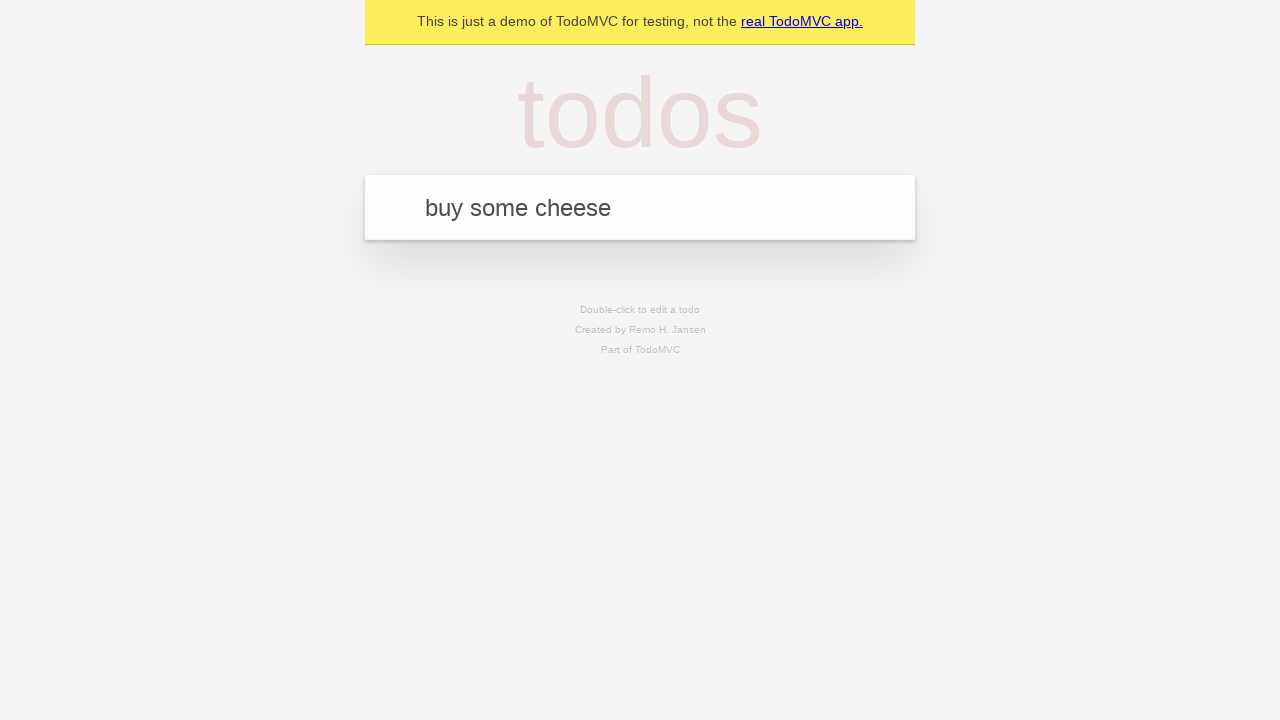

Pressed Enter to create first todo on internal:attr=[placeholder="What needs to be done?"i]
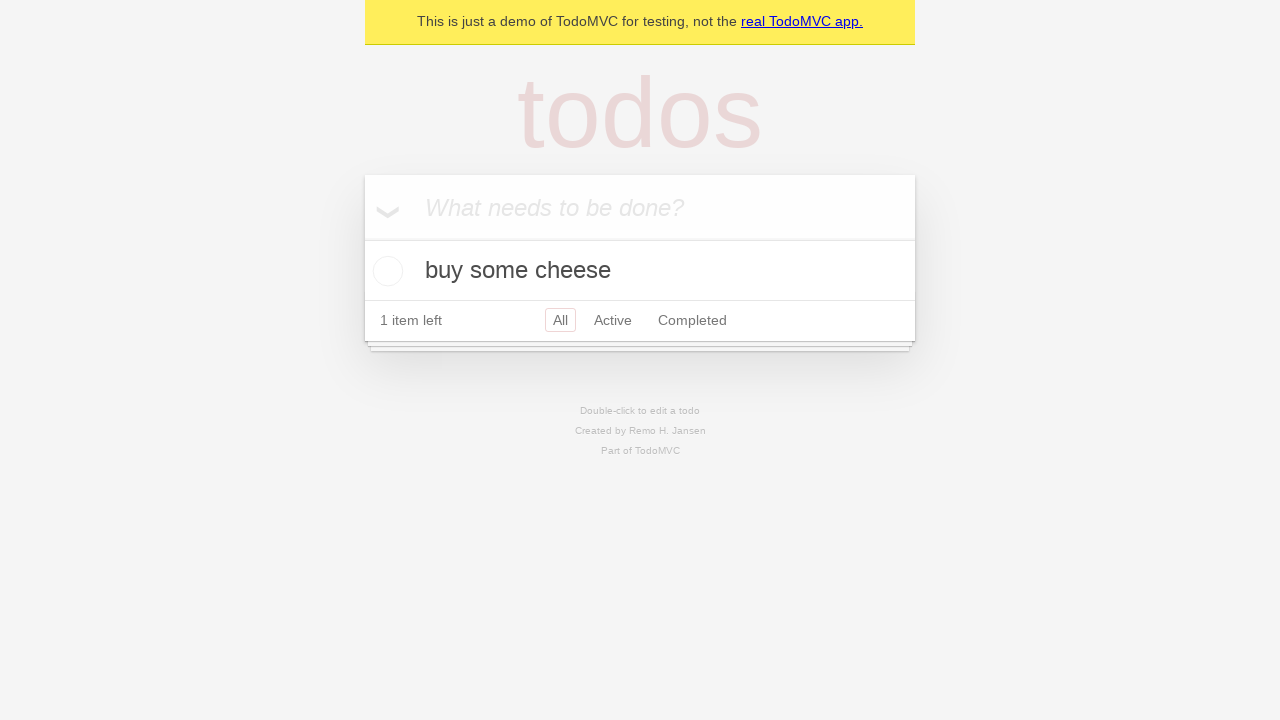

Filled todo input with 'feed the cat' on internal:attr=[placeholder="What needs to be done?"i]
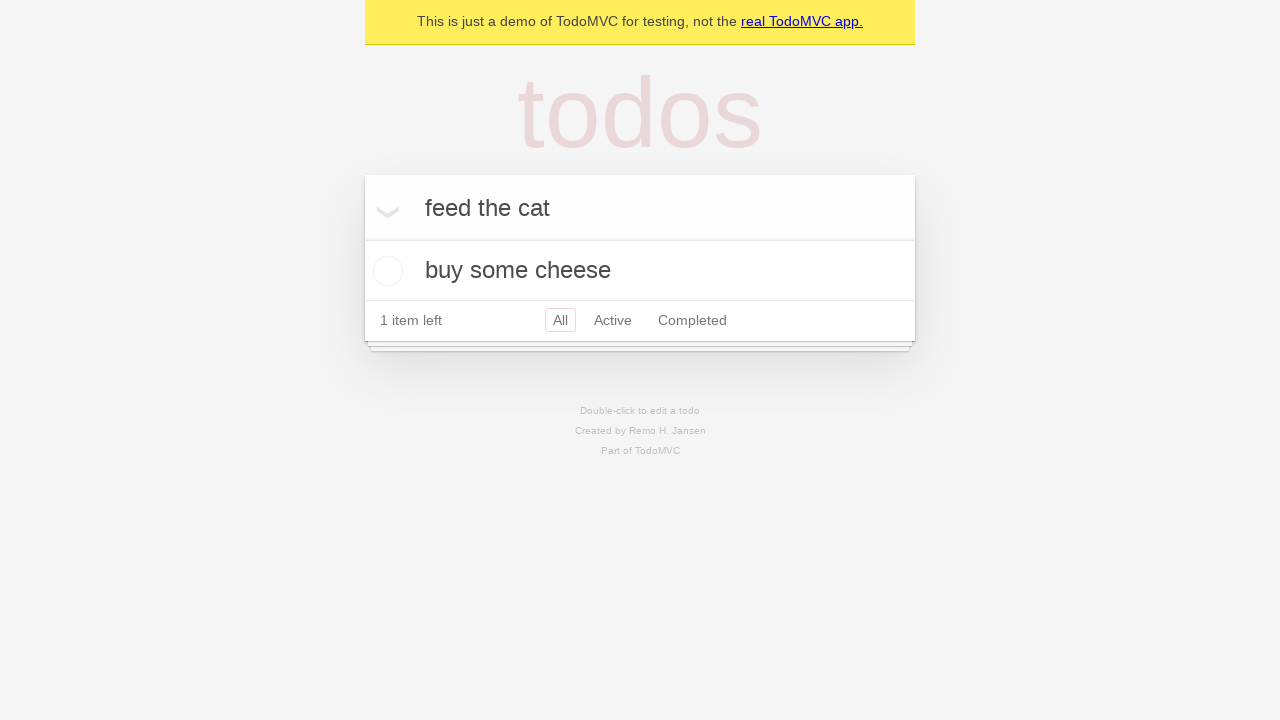

Pressed Enter to create second todo on internal:attr=[placeholder="What needs to be done?"i]
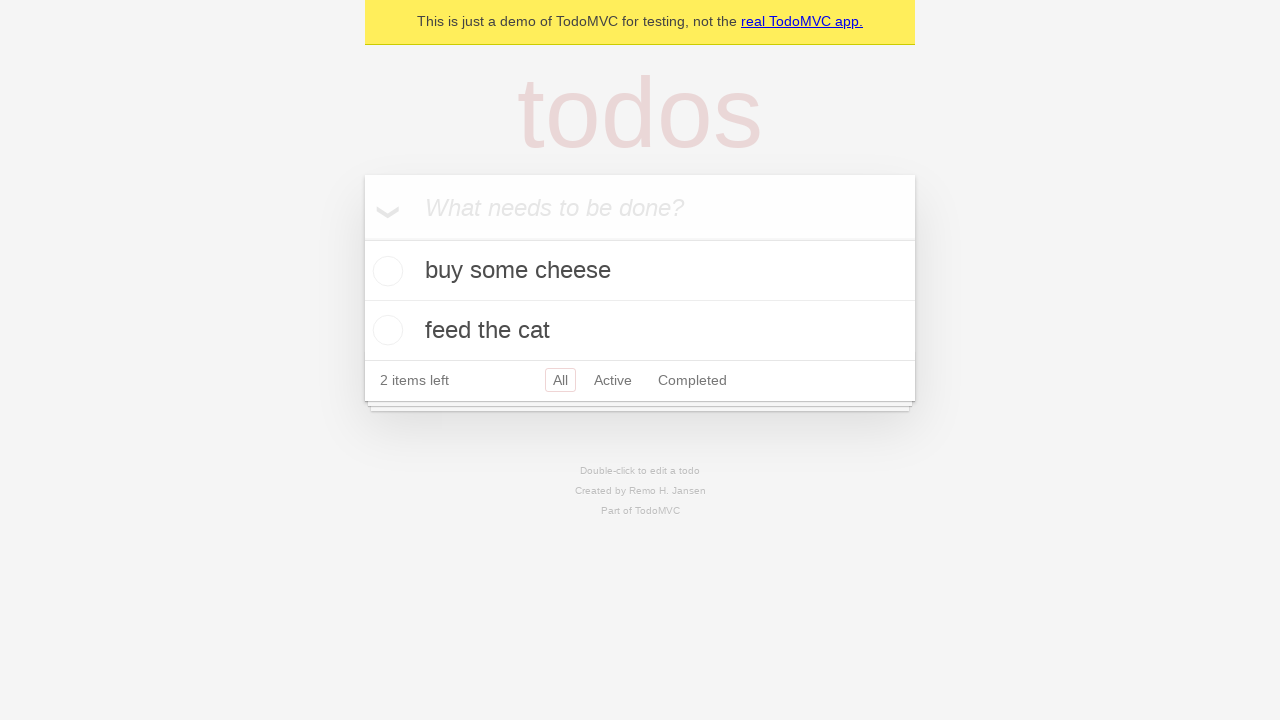

Filled todo input with 'book a doctors appointment' on internal:attr=[placeholder="What needs to be done?"i]
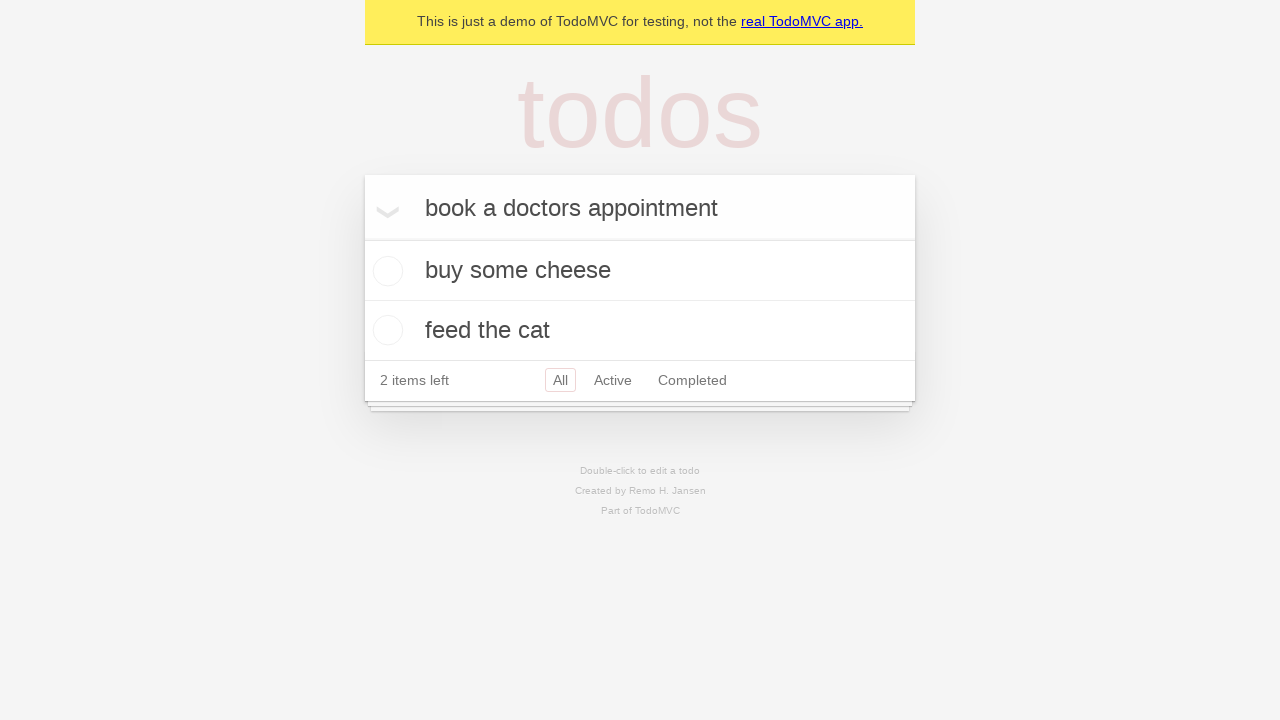

Pressed Enter to create third todo on internal:attr=[placeholder="What needs to be done?"i]
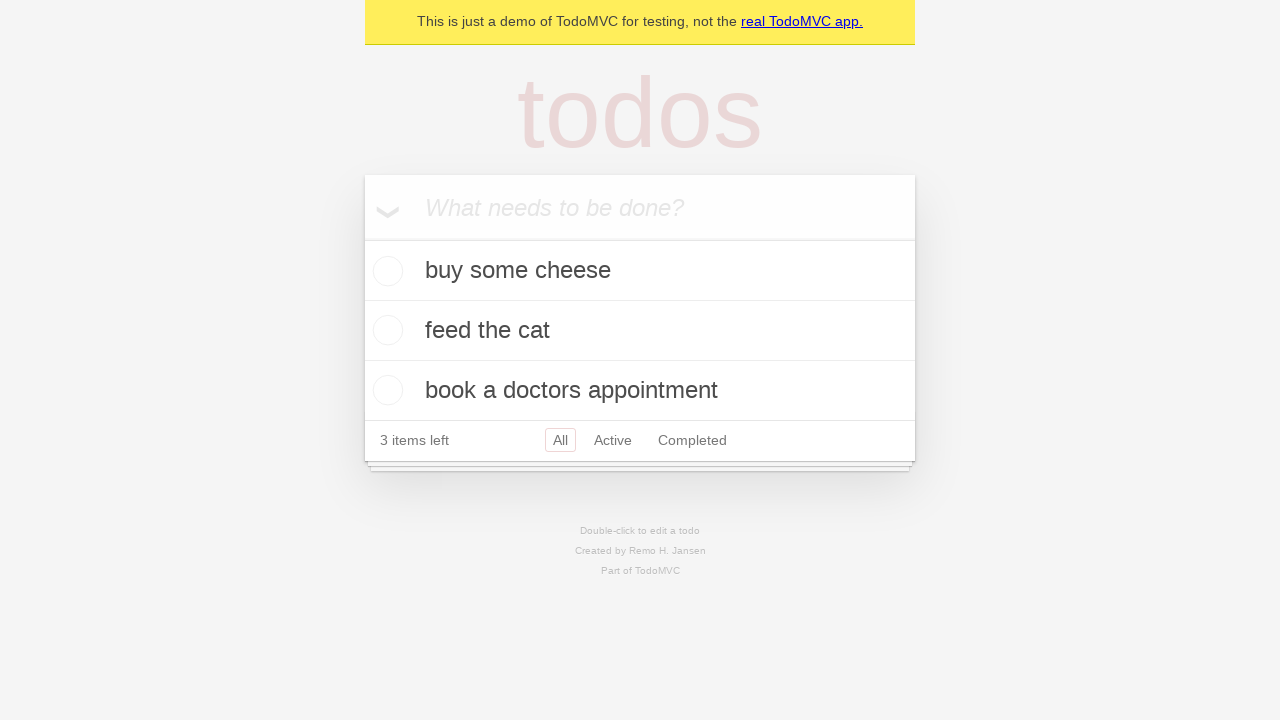

Located all todo items
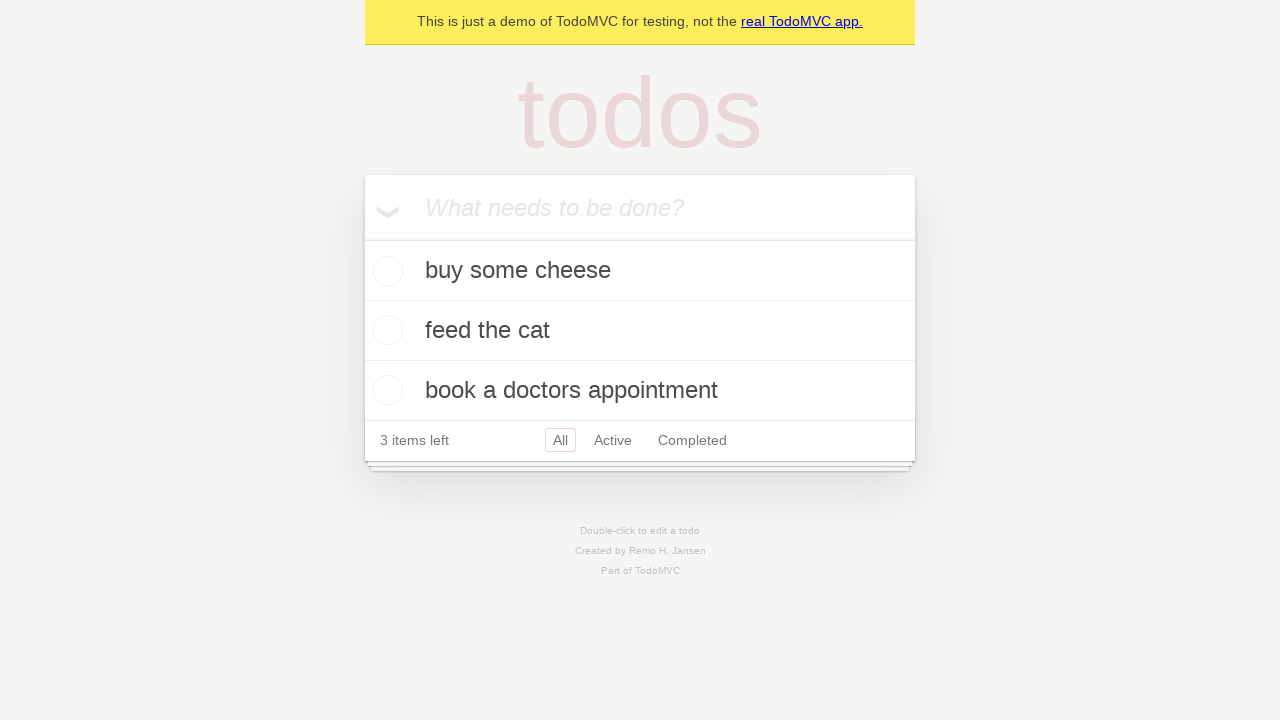

Selected the second todo item
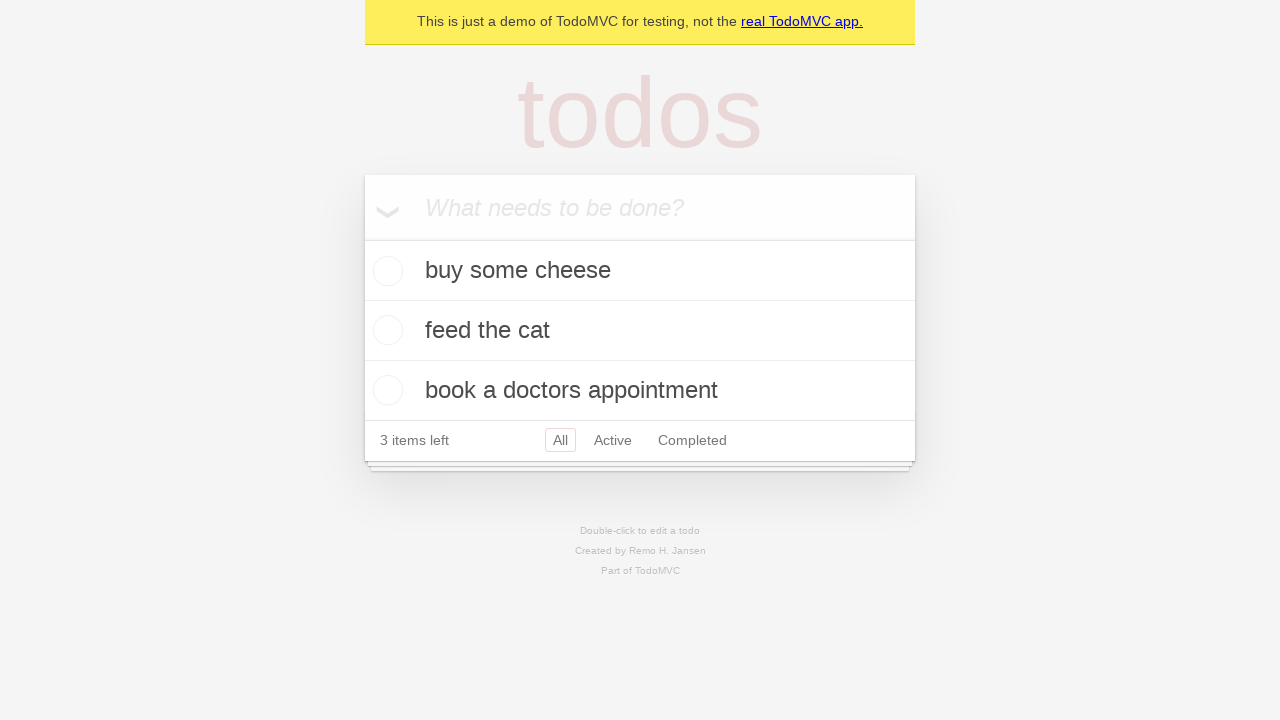

Double-clicked second todo item to enter edit mode at (640, 331) on internal:testid=[data-testid="todo-item"s] >> nth=1
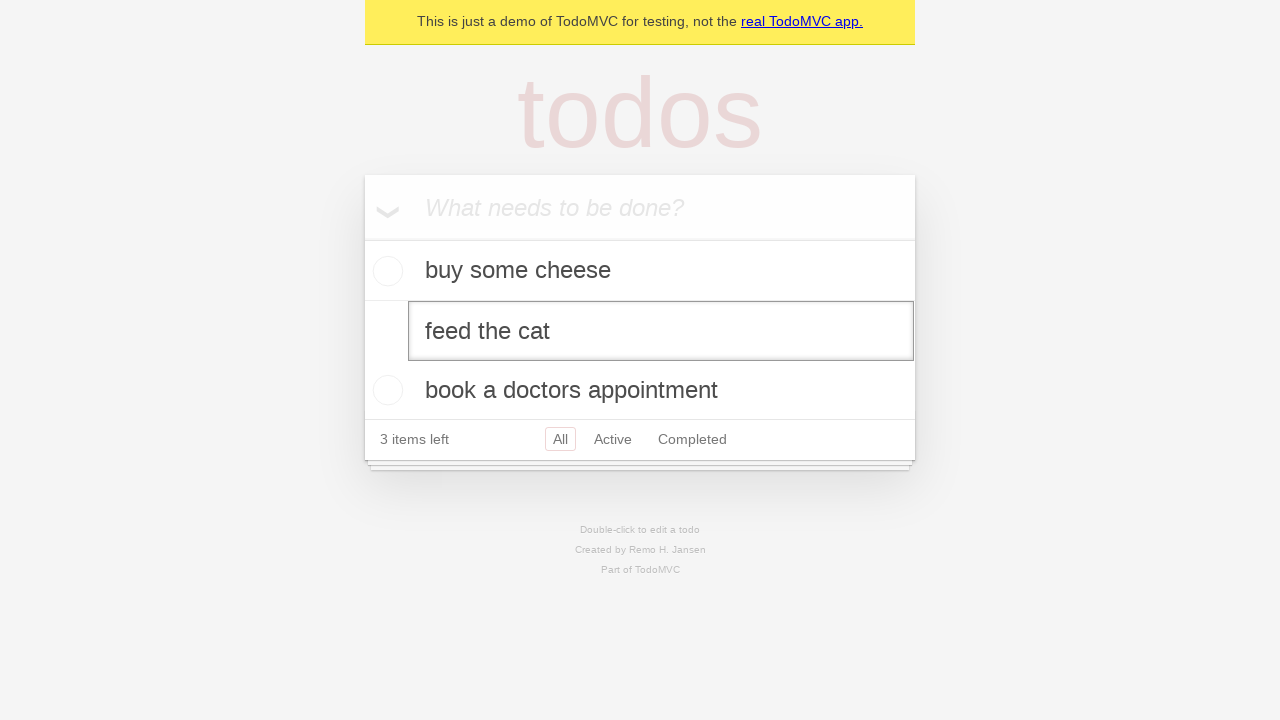

Changed todo text to 'buy some sausages' on internal:testid=[data-testid="todo-item"s] >> nth=1 >> internal:role=textbox[nam
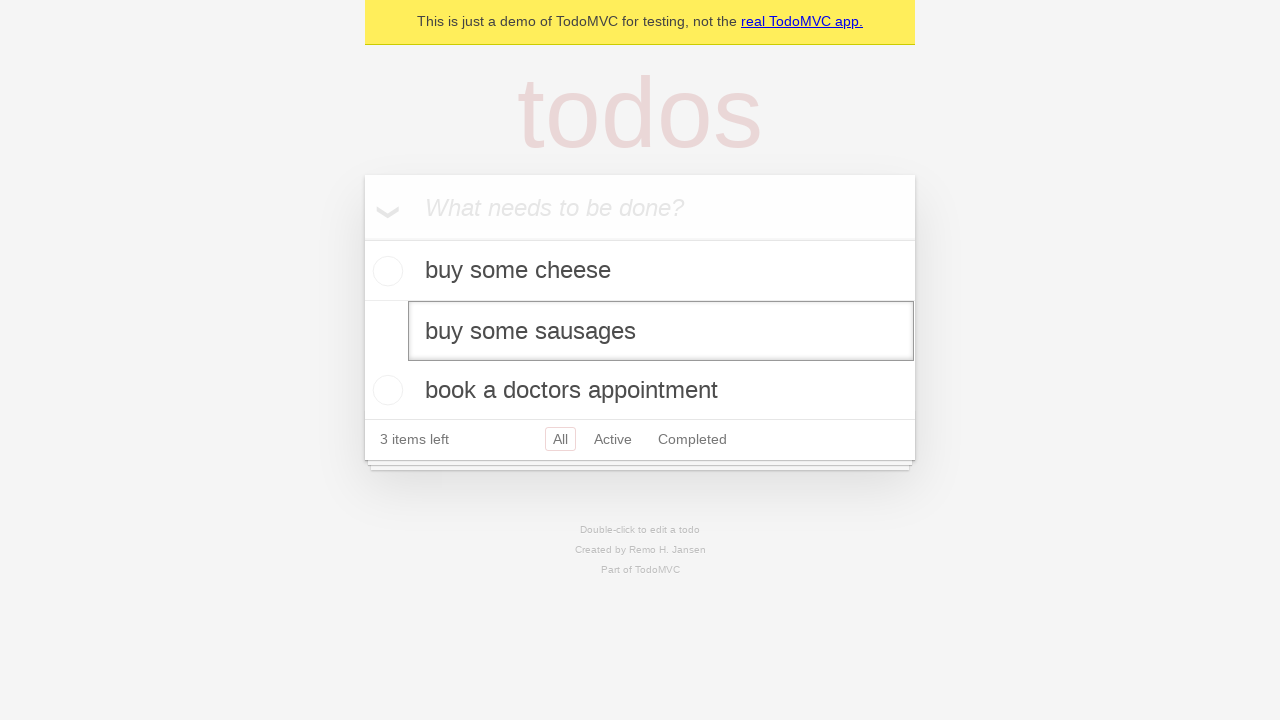

Pressed Enter to save edited todo item on internal:testid=[data-testid="todo-item"s] >> nth=1 >> internal:role=textbox[nam
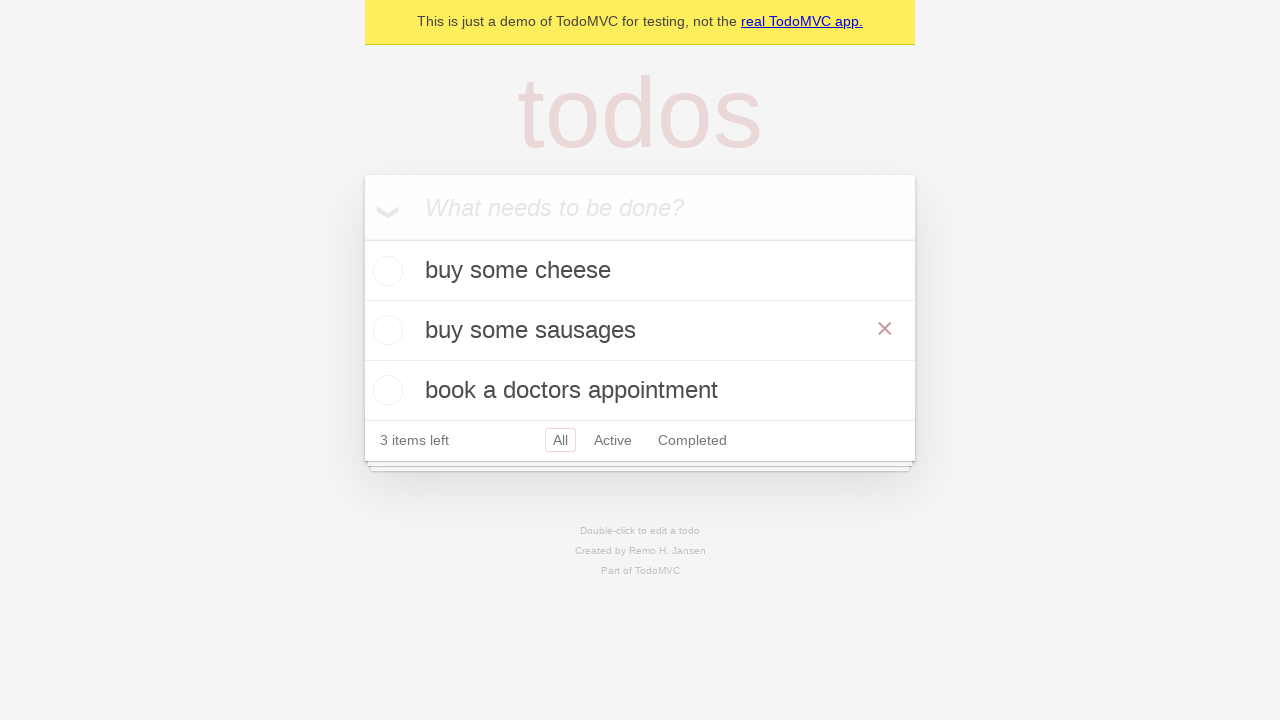

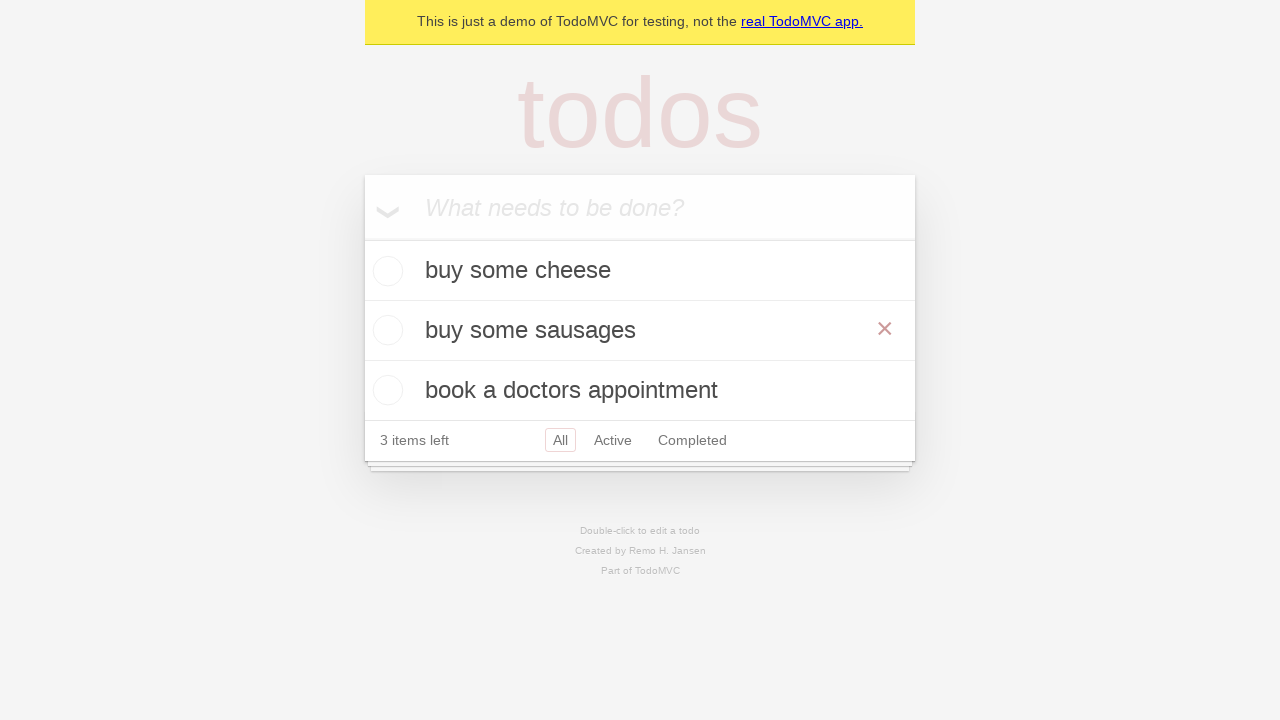